Tests interaction with a Semantic UI dropdown component by opening it, retrieving all items, and selecting the second item

Starting URL: https://semantic-ui.com/modules/dropdown.html

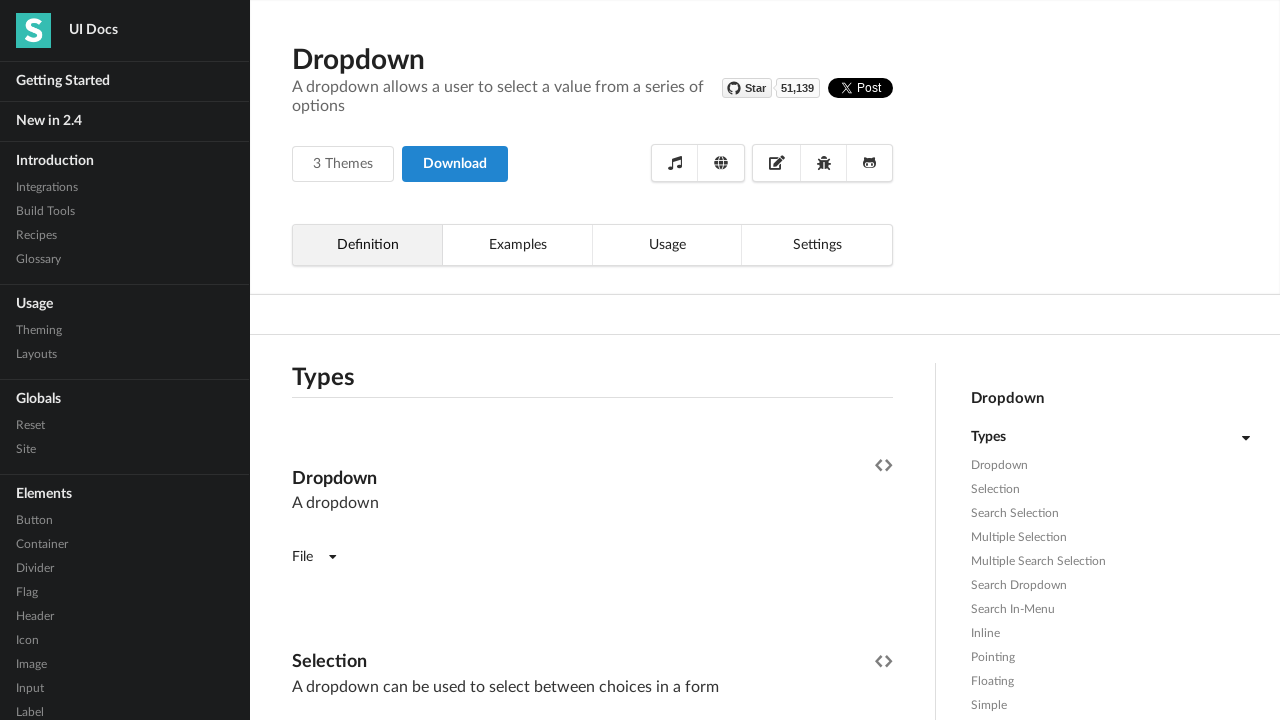

Clicked to open the Semantic UI dropdown component at (390, 361) on (//*[contains(@class,'ui selection dropdown')])[1]
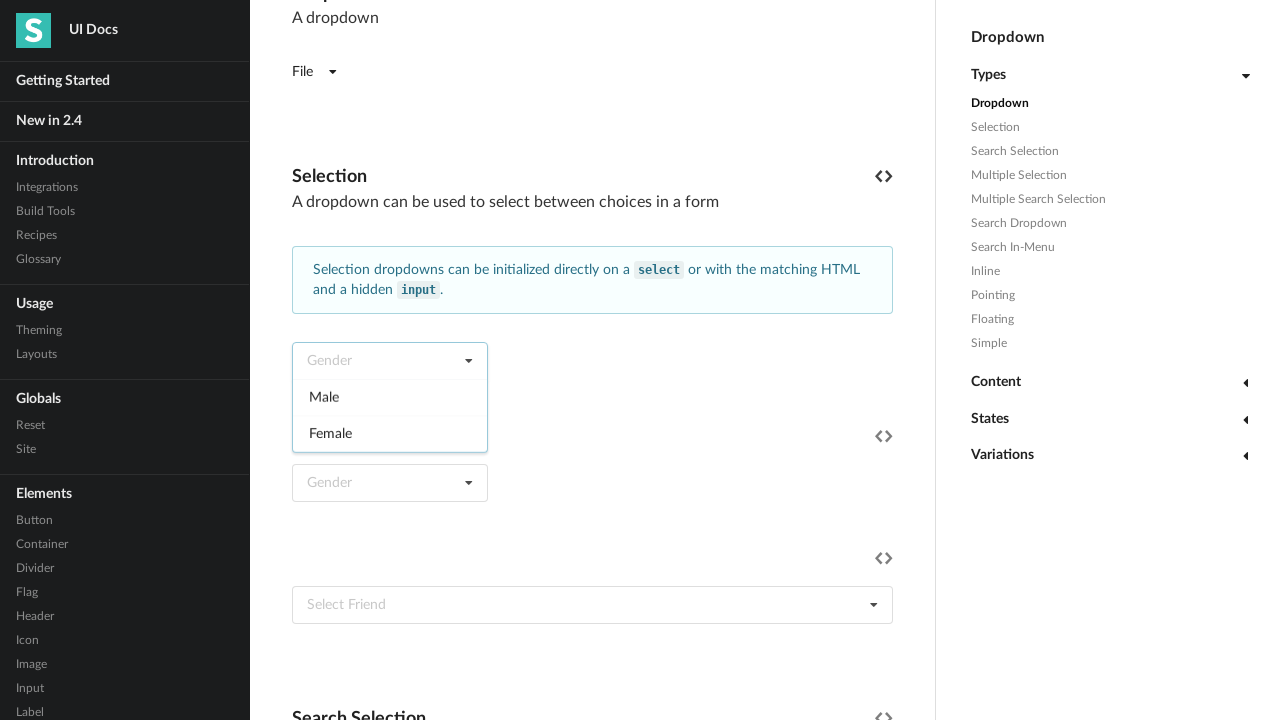

Waited for dropdown to open (1000ms timeout)
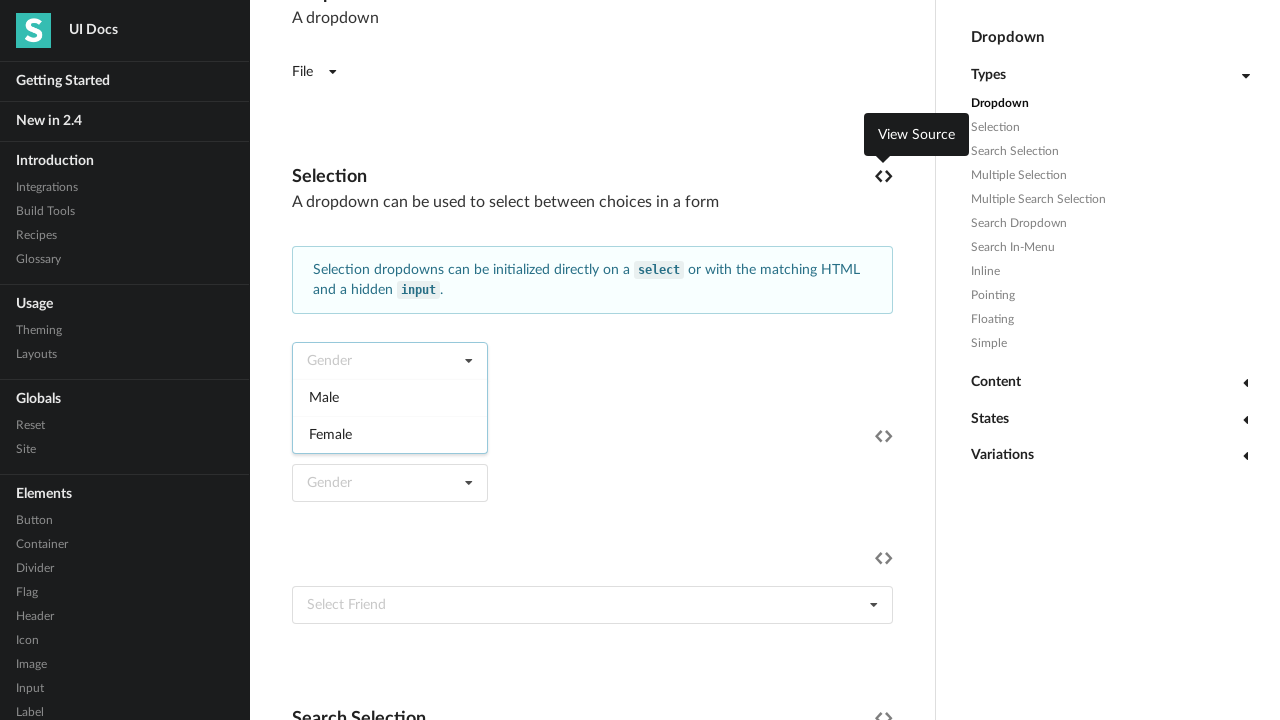

Retrieved all dropdown items
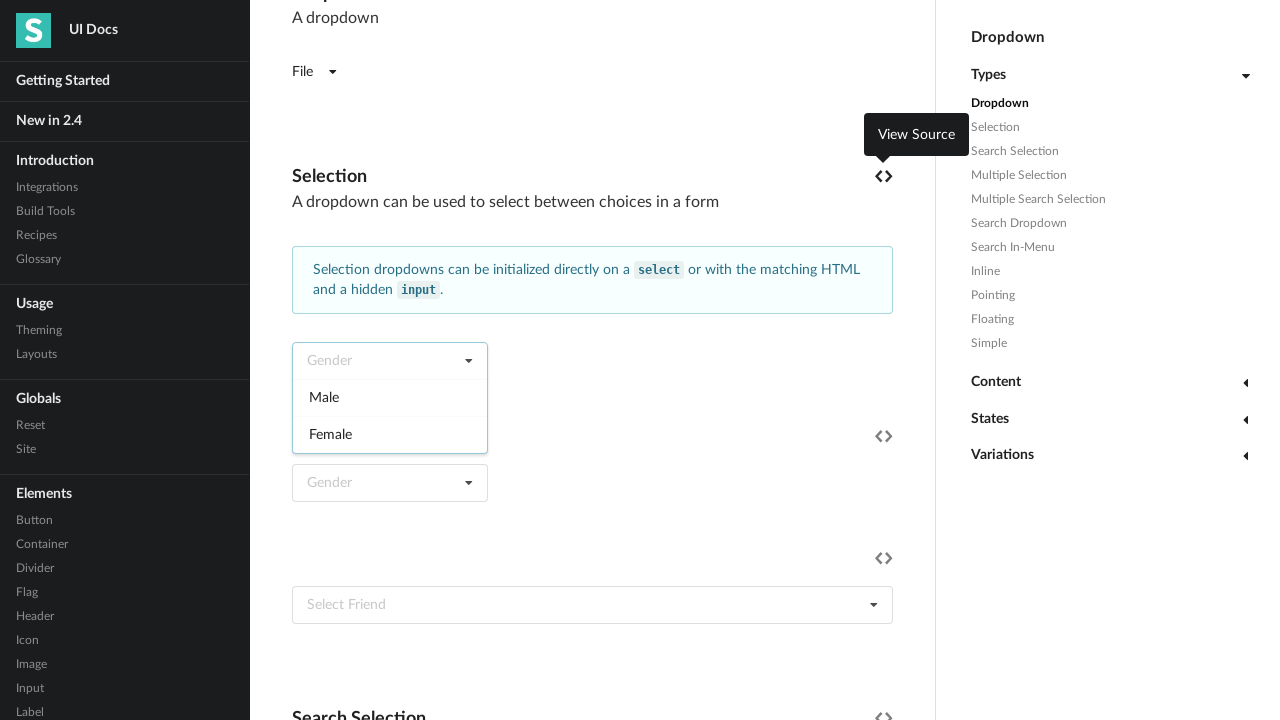

Selected the second item from the dropdown at (390, 434) on (//*[contains(@class,'ui selection dropdown')])[1]/child::*[4]/div >> nth=1
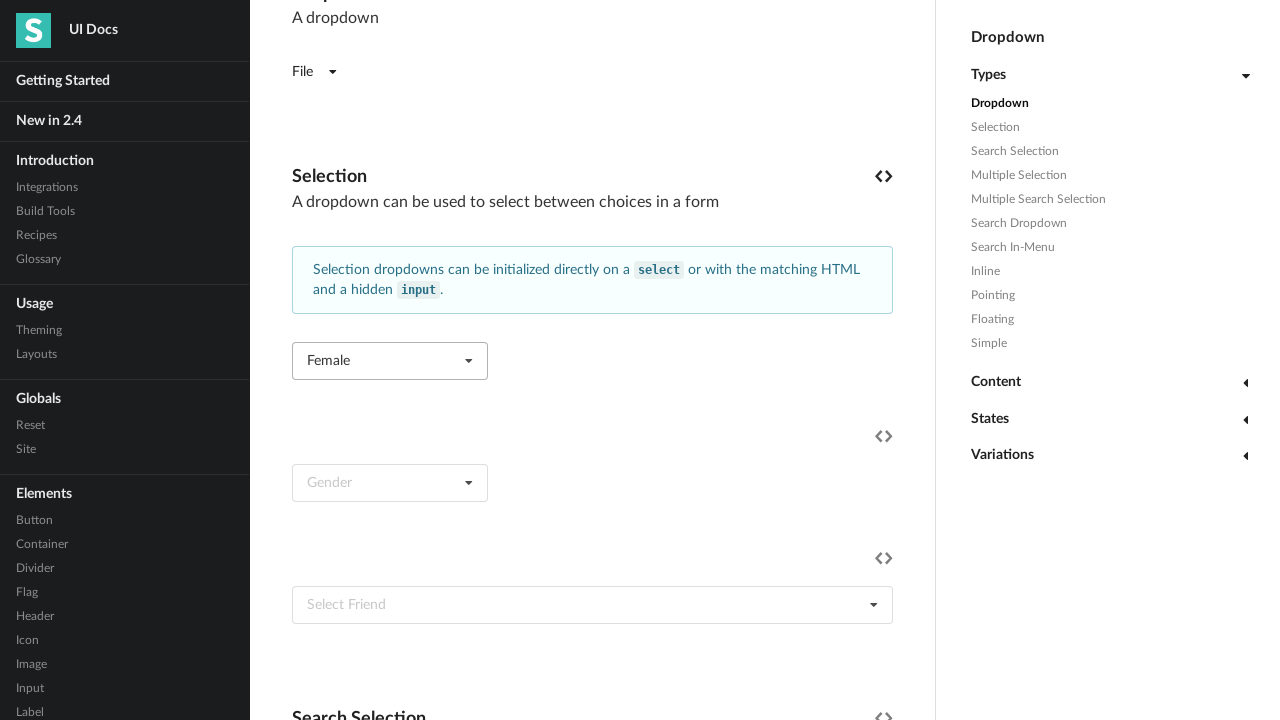

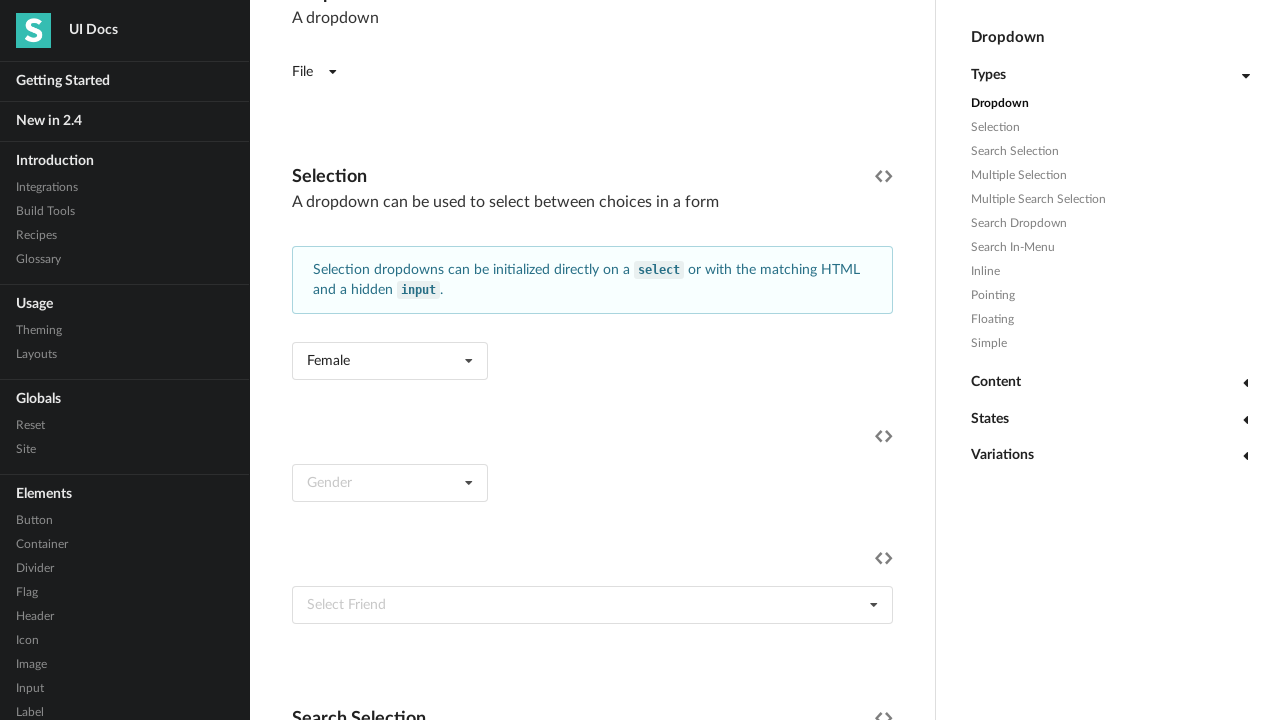